Tests a text box form submission on DemoQA by filling in user name, email, current address, and permanent address fields, then submitting the form and verifying the output displays correctly.

Starting URL: https://demoqa.com/text-box

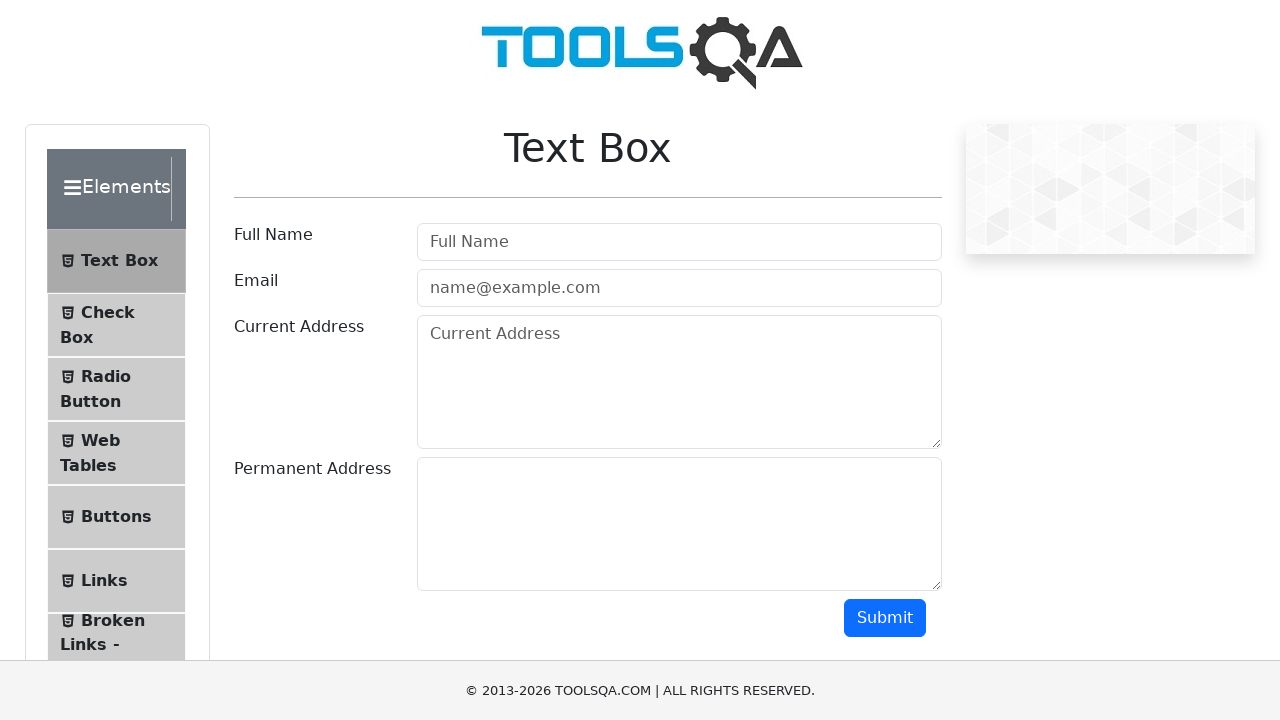

Filled userName field with 'Santosh Kumar' on #userName
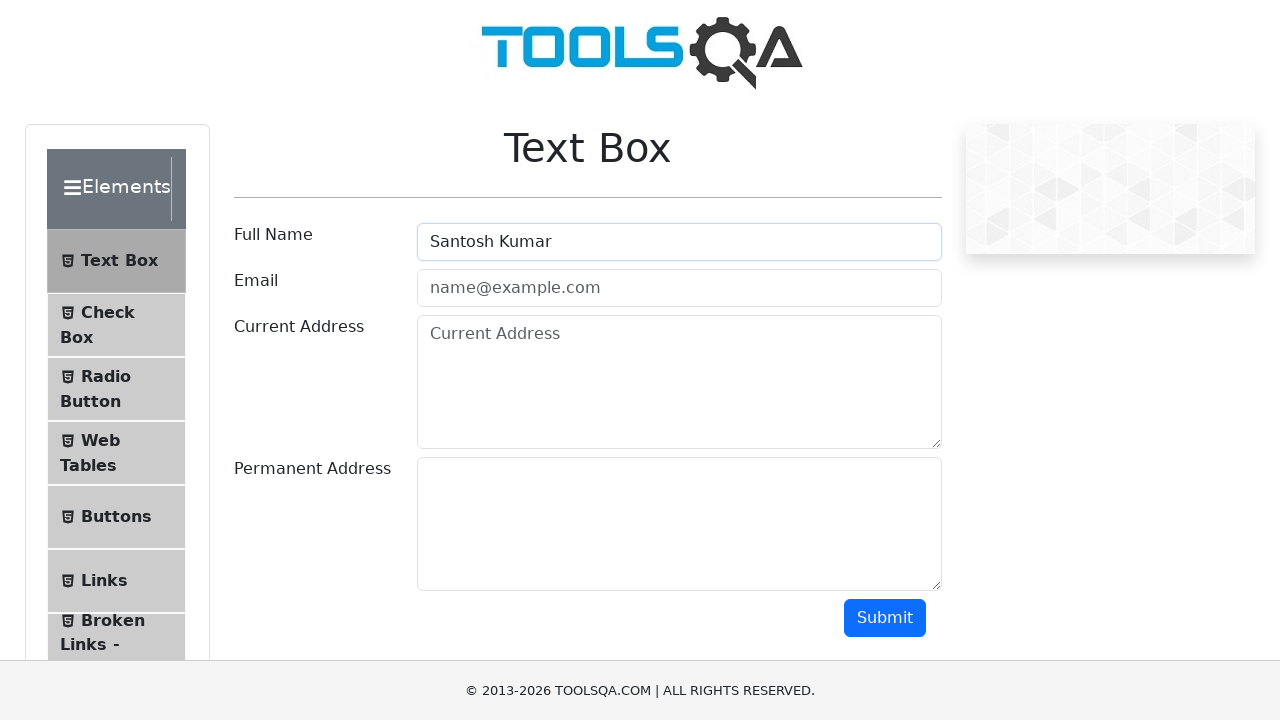

Filled userEmail field with 'santoshkumar@techaxisgroup.com' on #userEmail
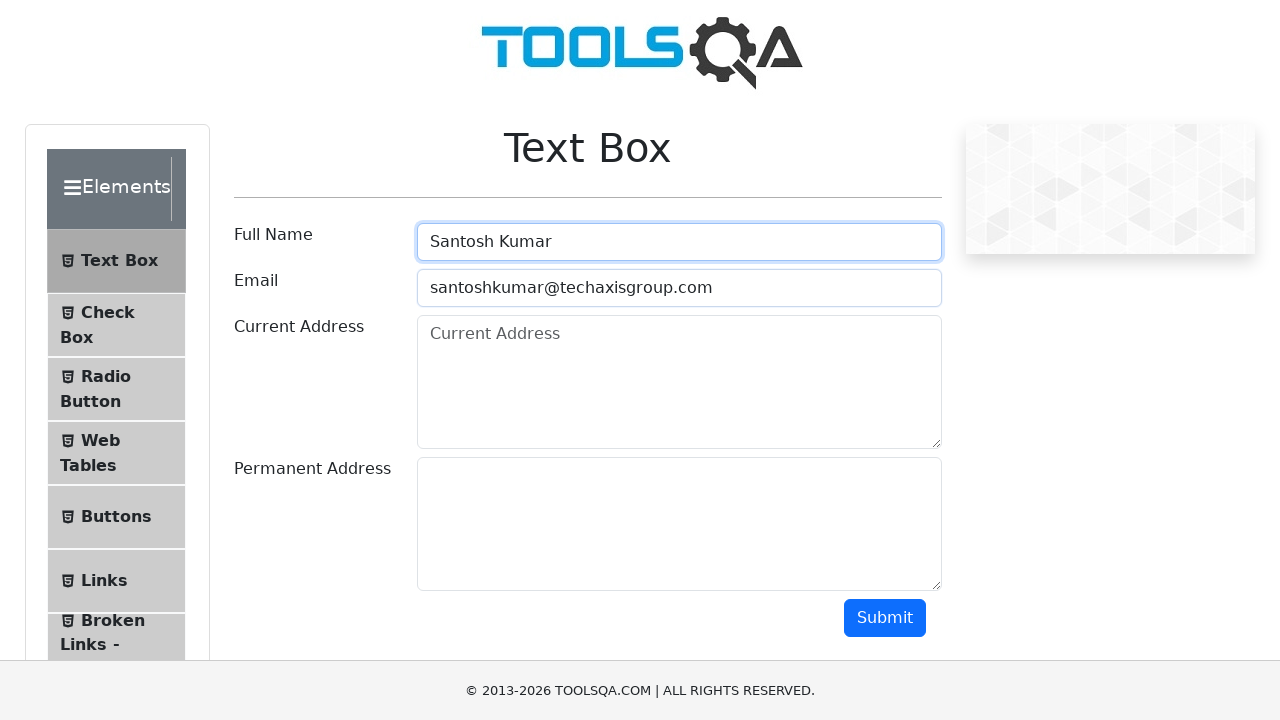

Filled currentAddress field with 'Pune' on #currentAddress
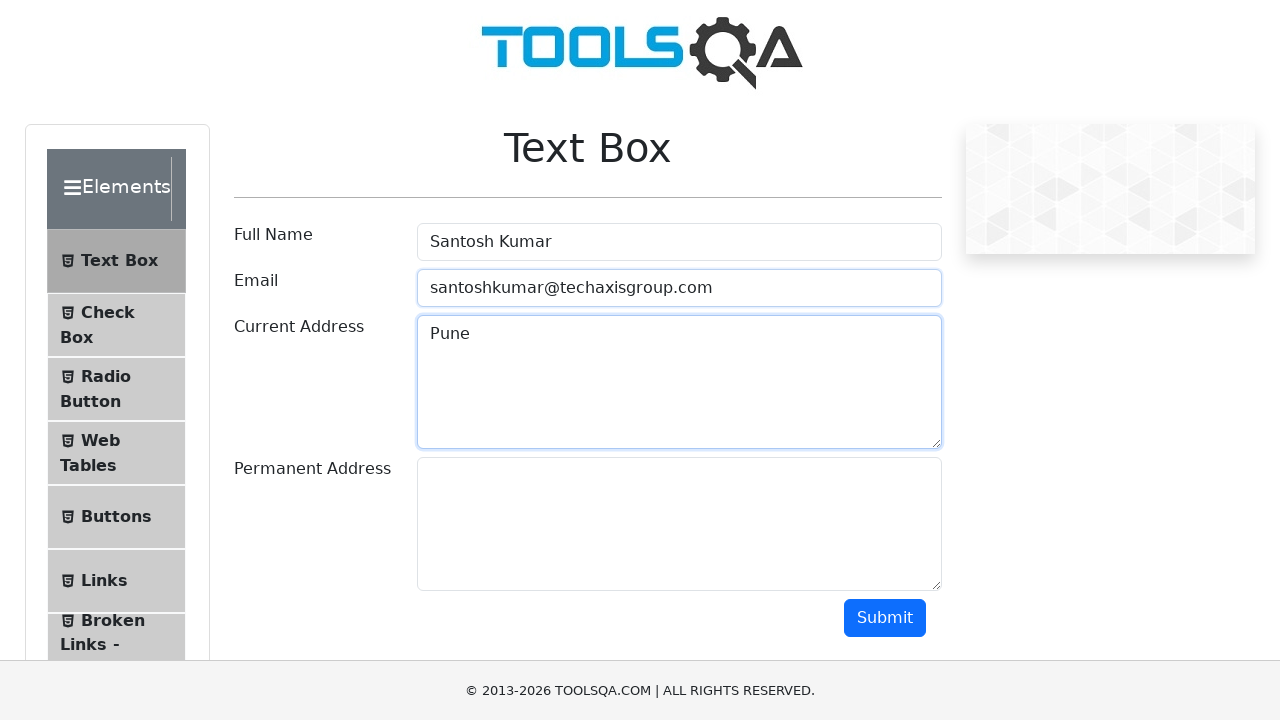

Filled permanentAddress field with 'Mumbai' on #permanentAddress
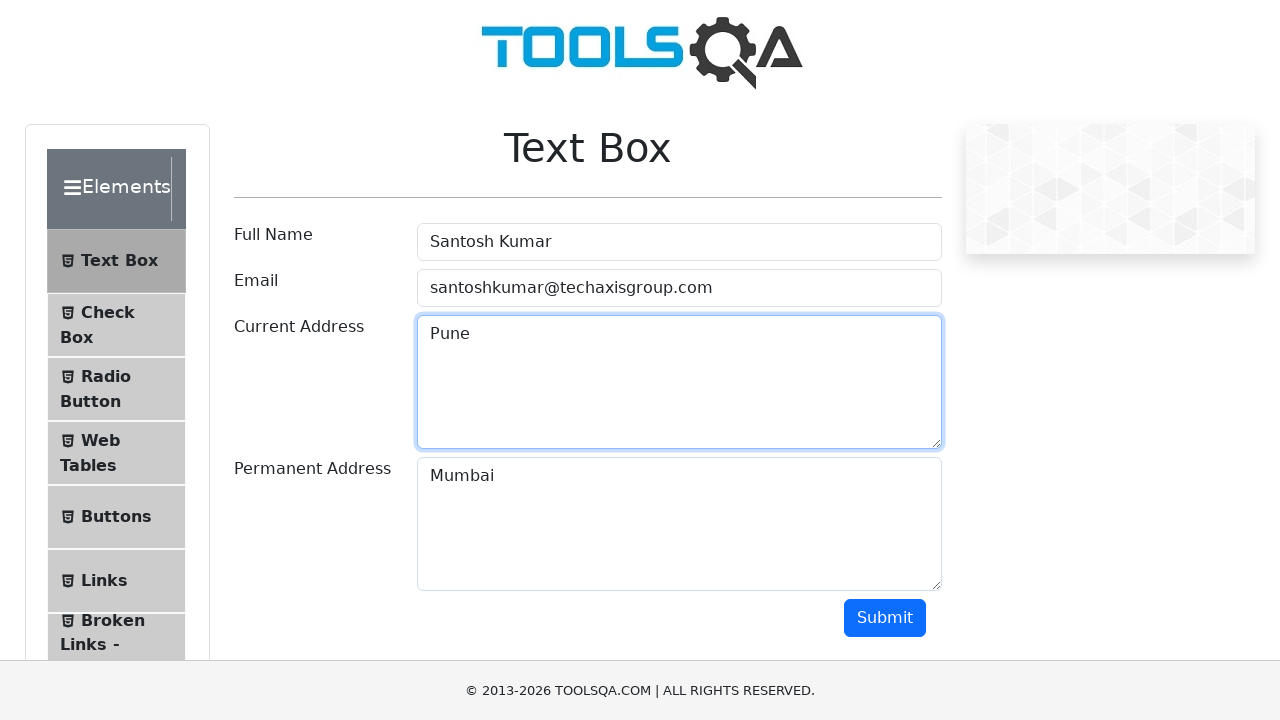

Clicked submit button to submit the form at (885, 618) on #submit
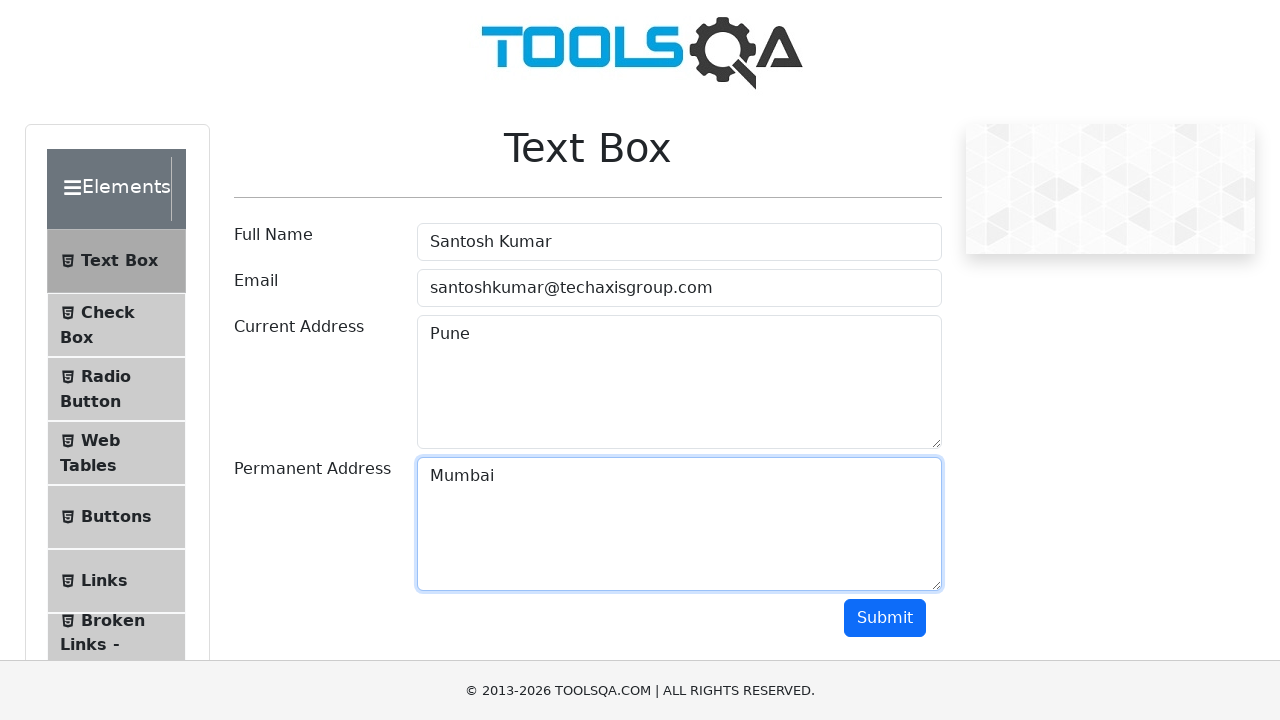

Name output field loaded after form submission
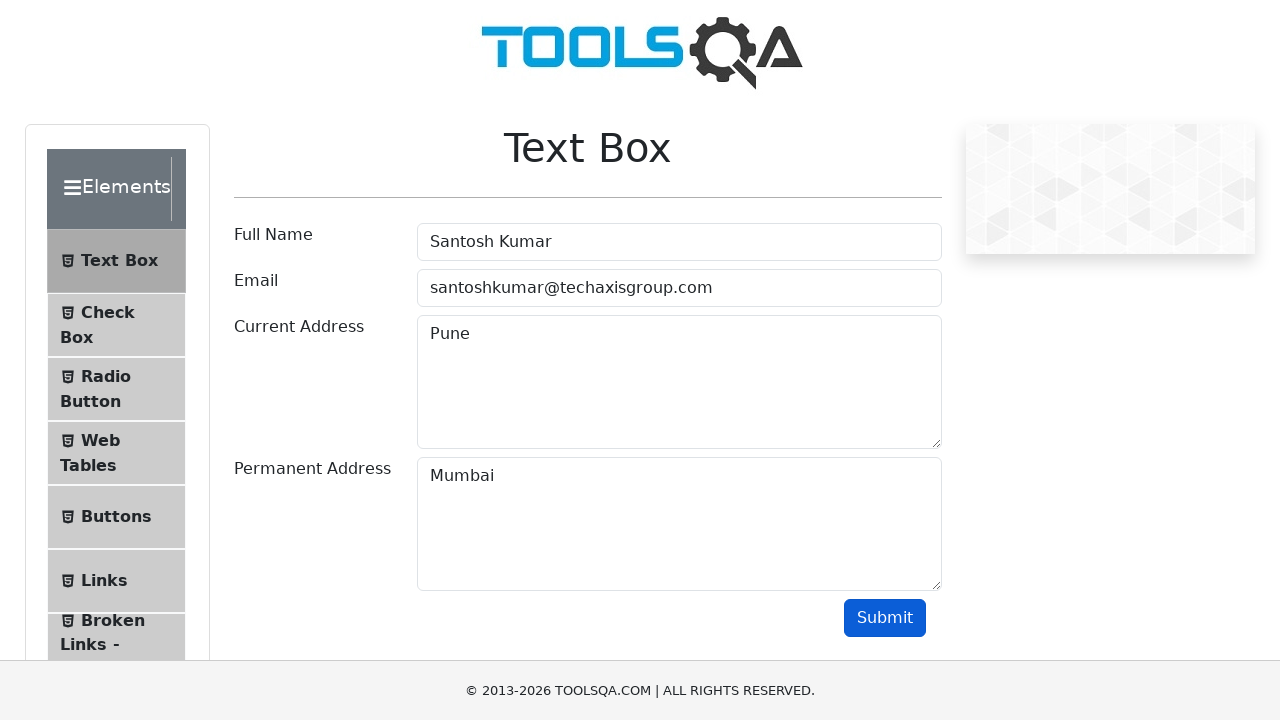

Email output field is displayed
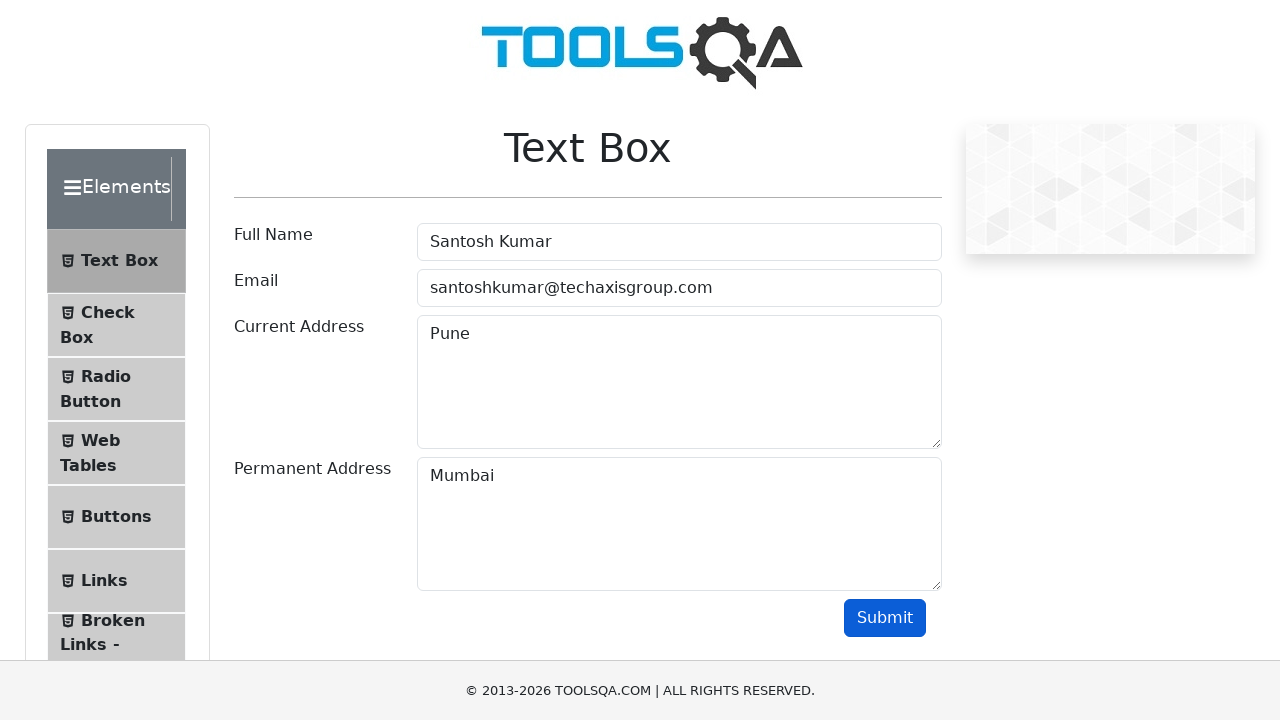

Current address output field is displayed
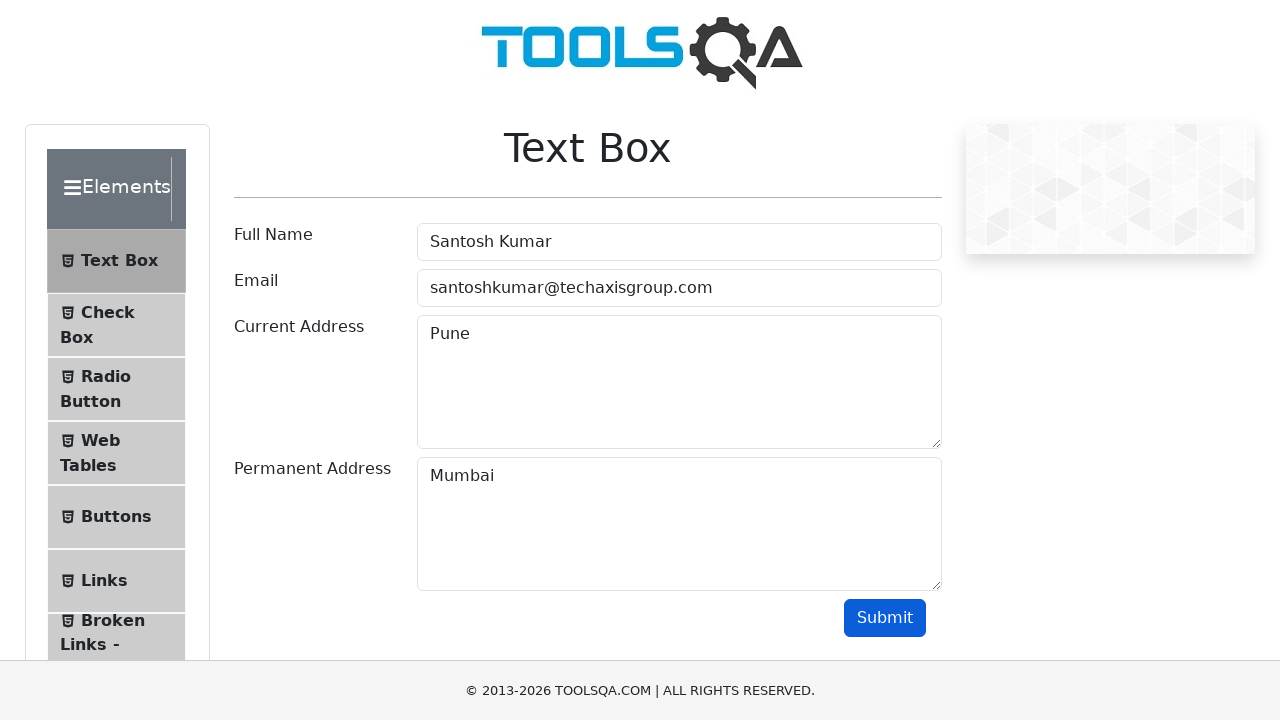

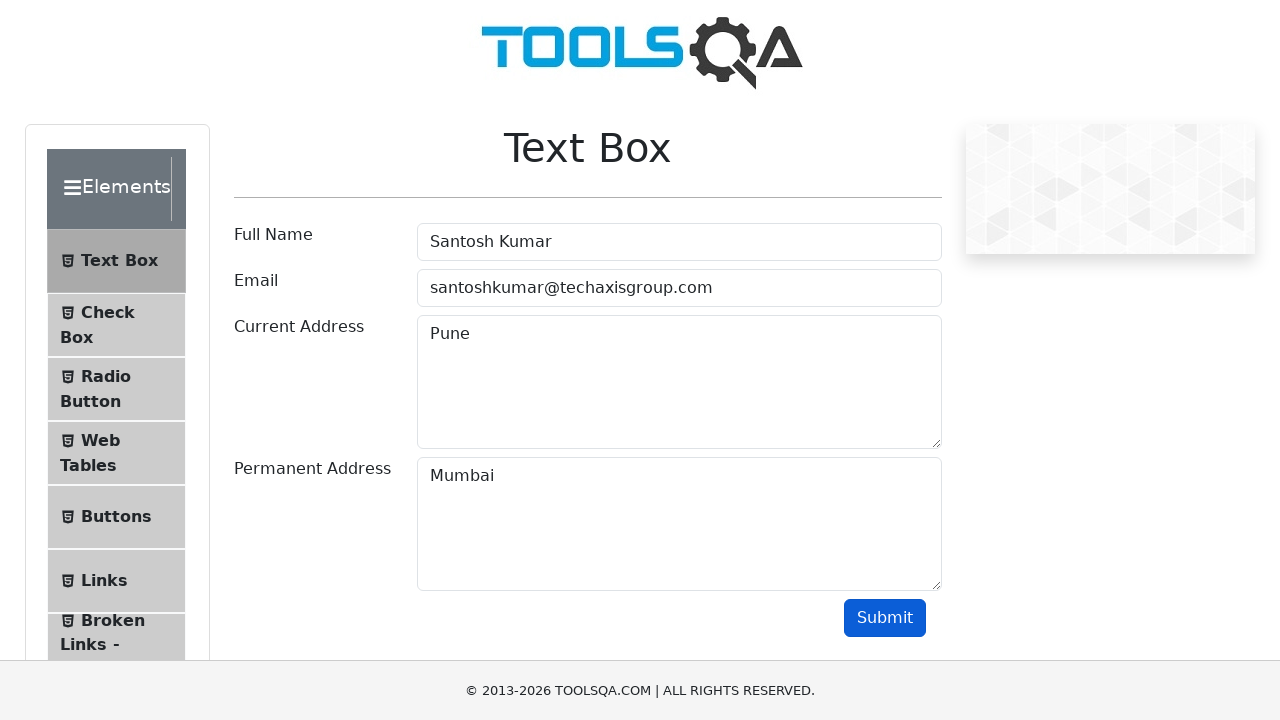